Tests form completion by filling in name, password, email, and message fields, then submitting the form

Starting URL: https://practice-automation.com/form-fields/

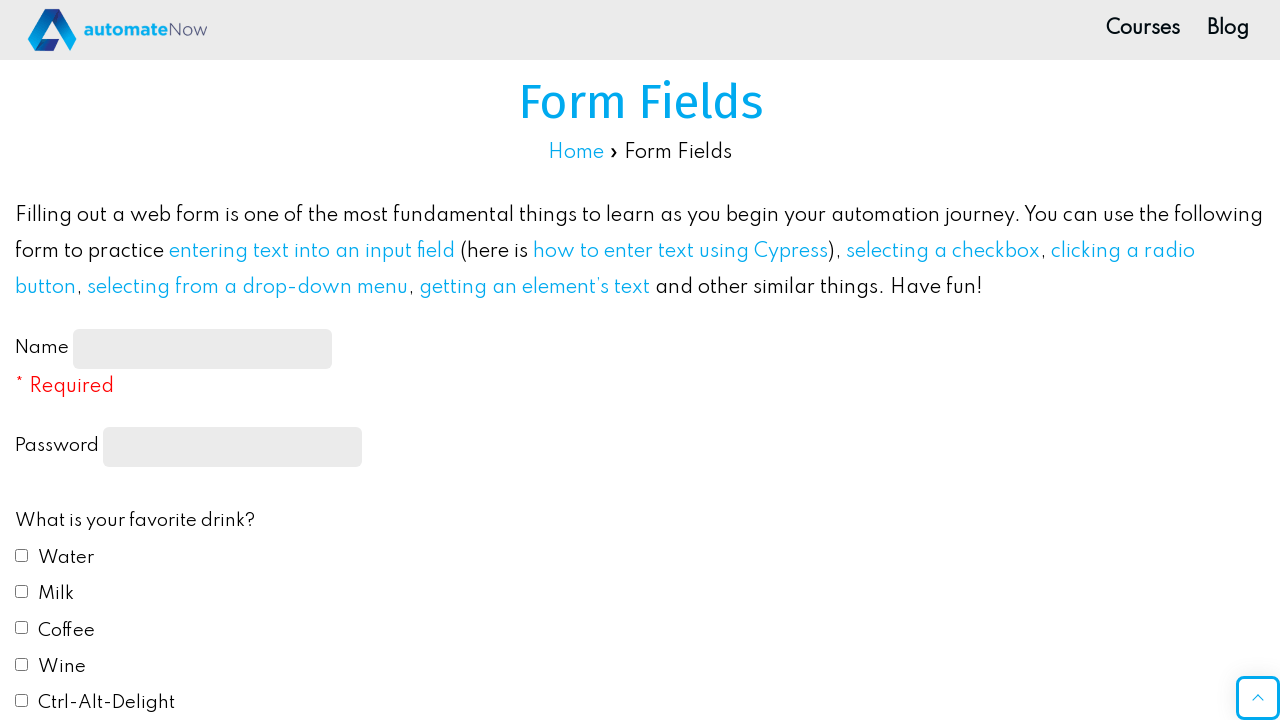

Set up dialog handler to accept confirmation alerts
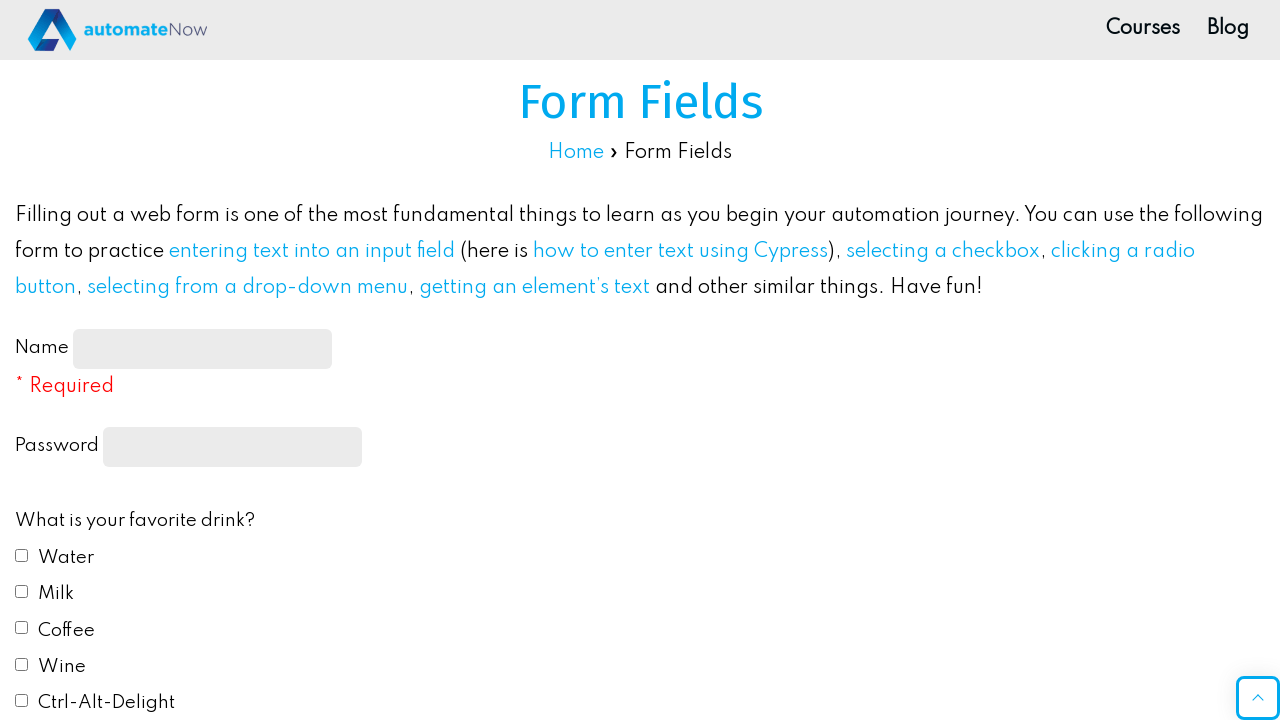

Filled name field with 'John Smith' on //*[@id="name-input"]
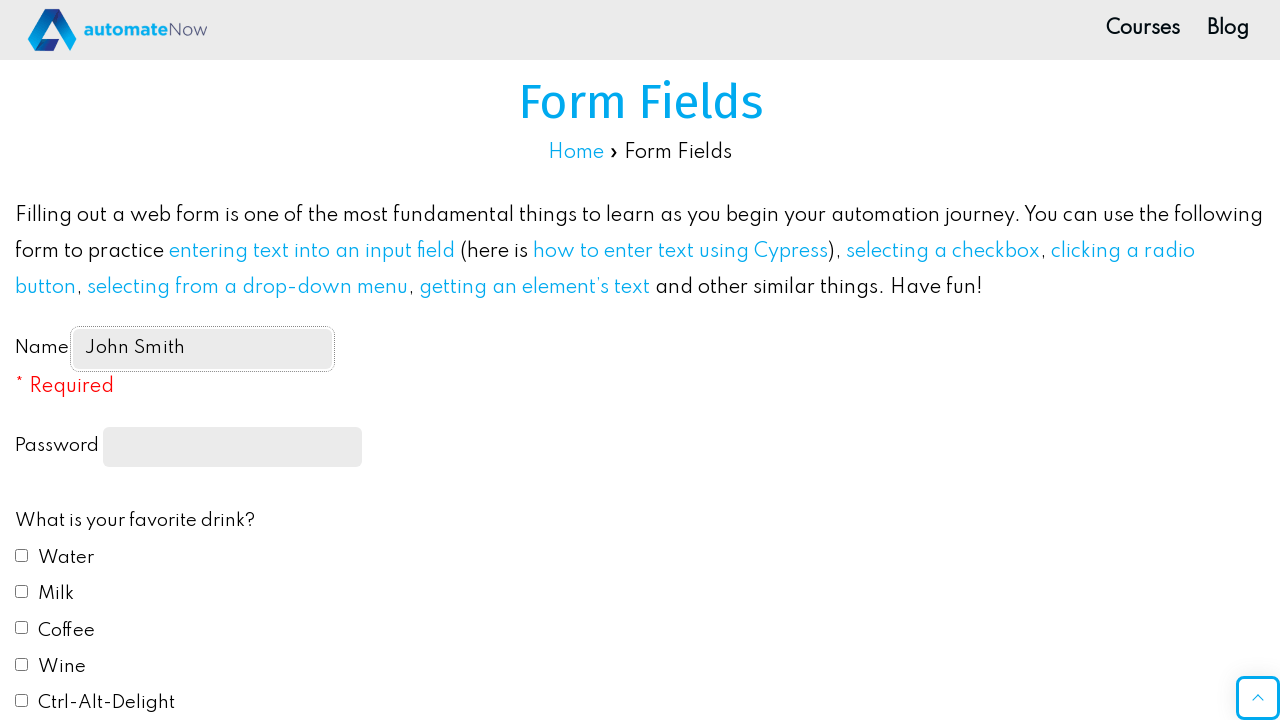

Filled password field with 'SecurePass123' on //*[@id="feedbackForm"]/label[2]/input
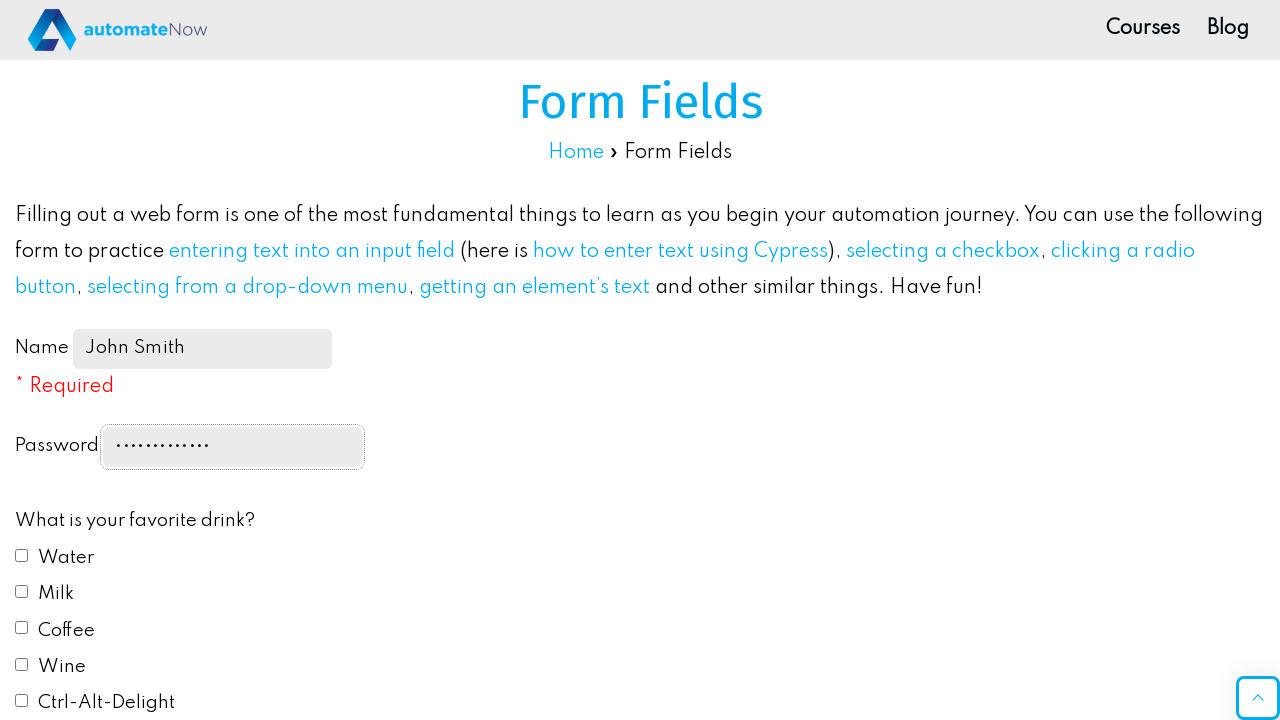

Filled email field with 'johnsmith@example.com' on //*[@id="email"]
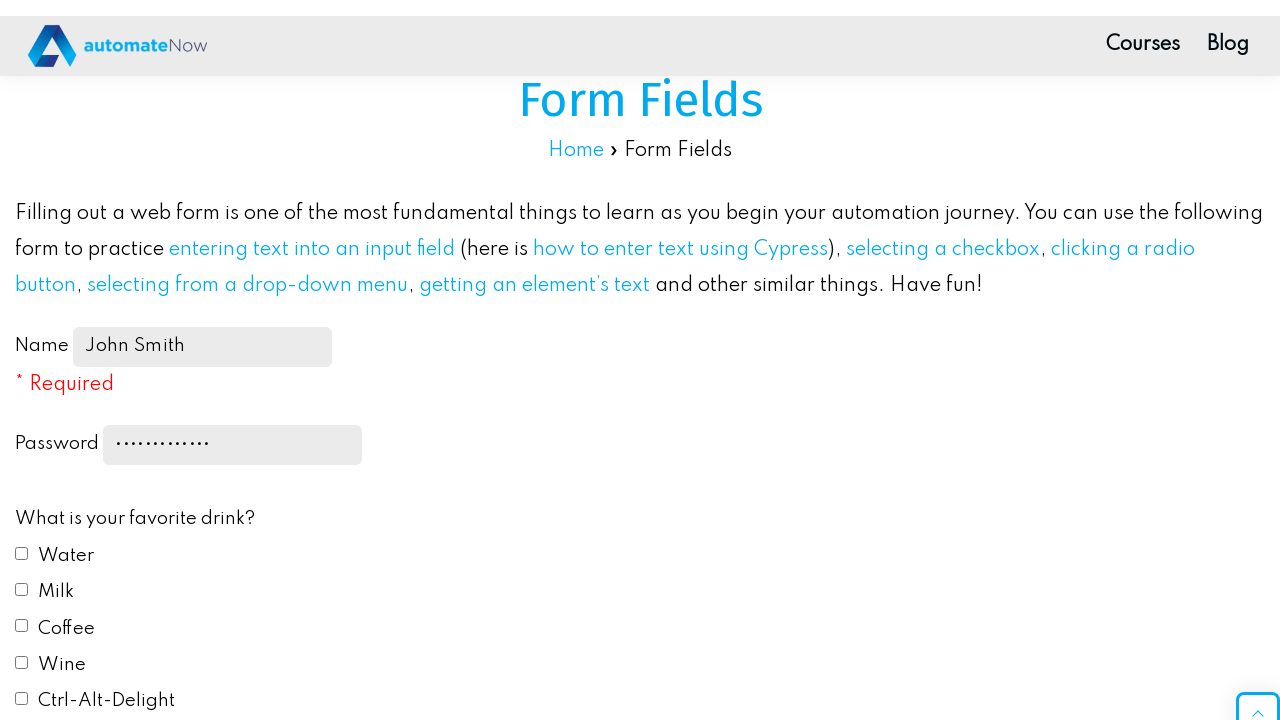

Filled message field with test message on //*[@id="message"]
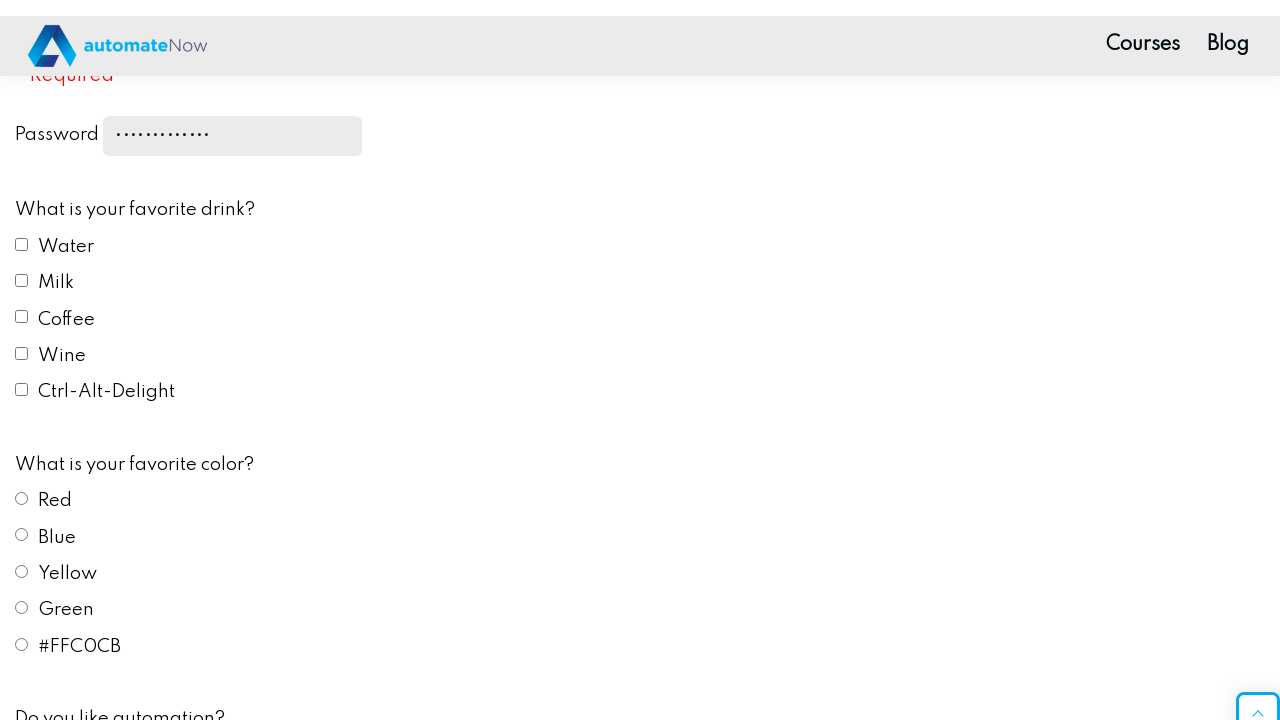

Clicked submit button using JavaScript
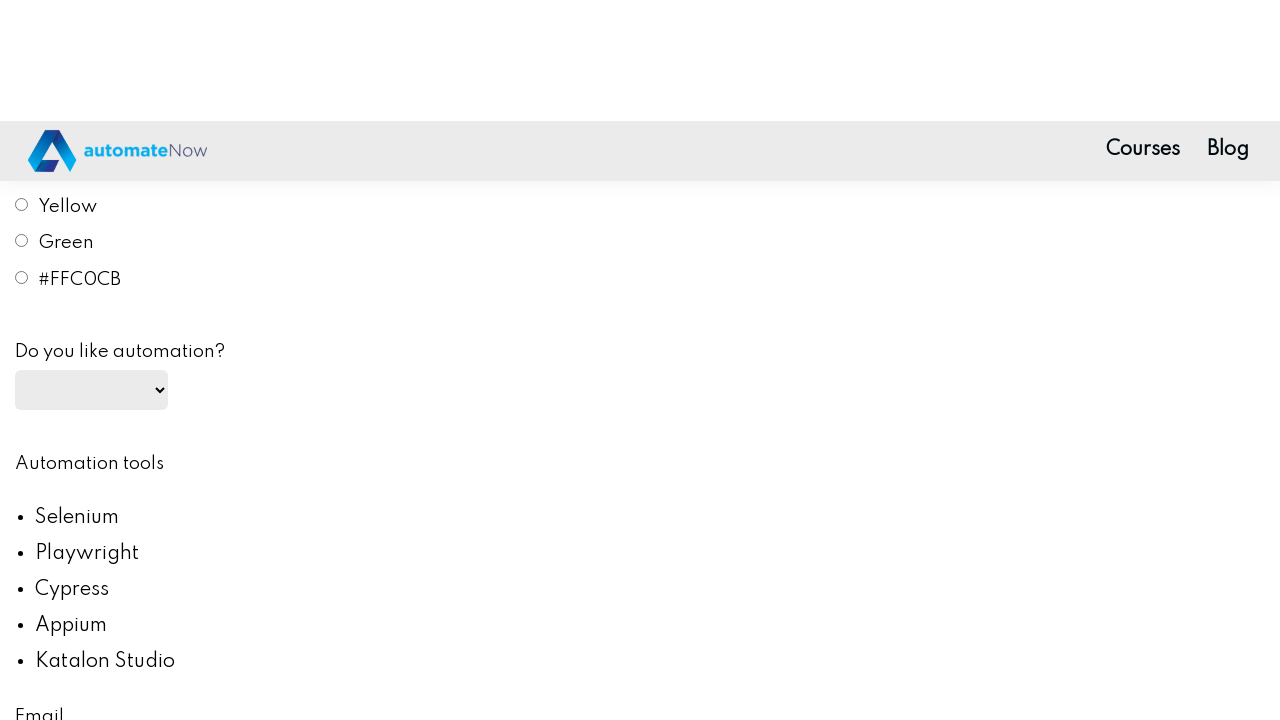

Waited 2 seconds for form processing
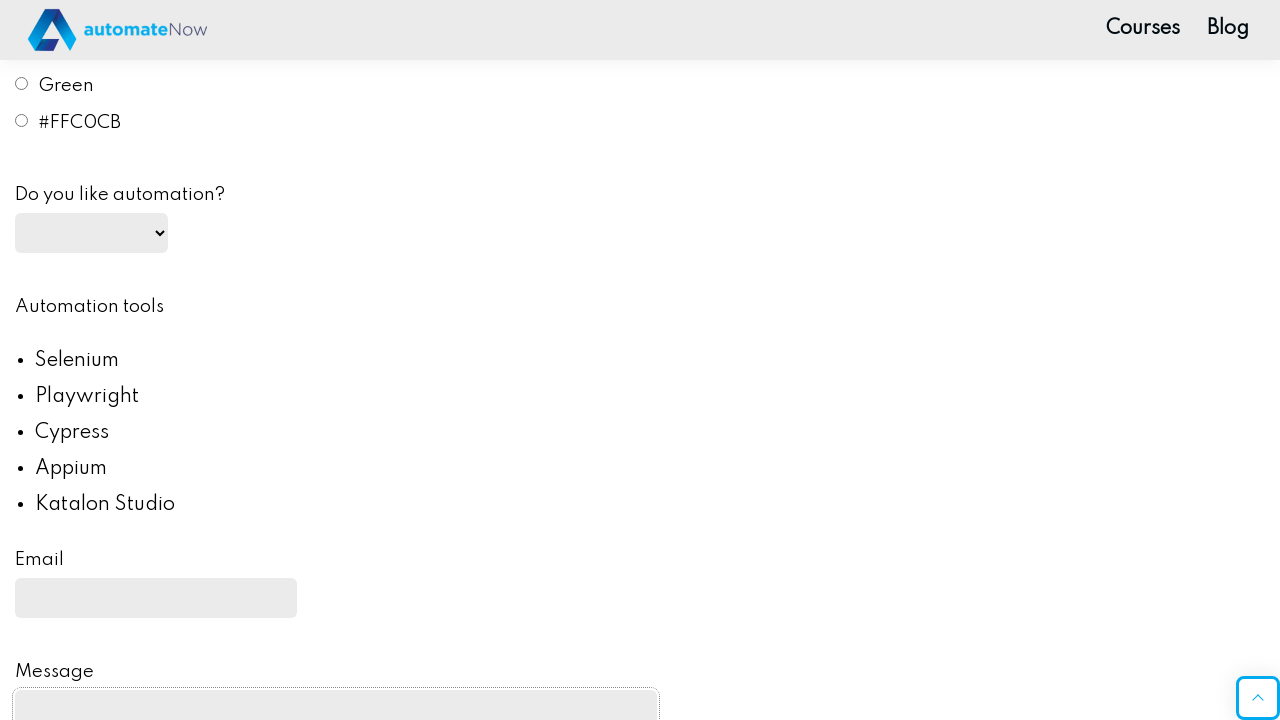

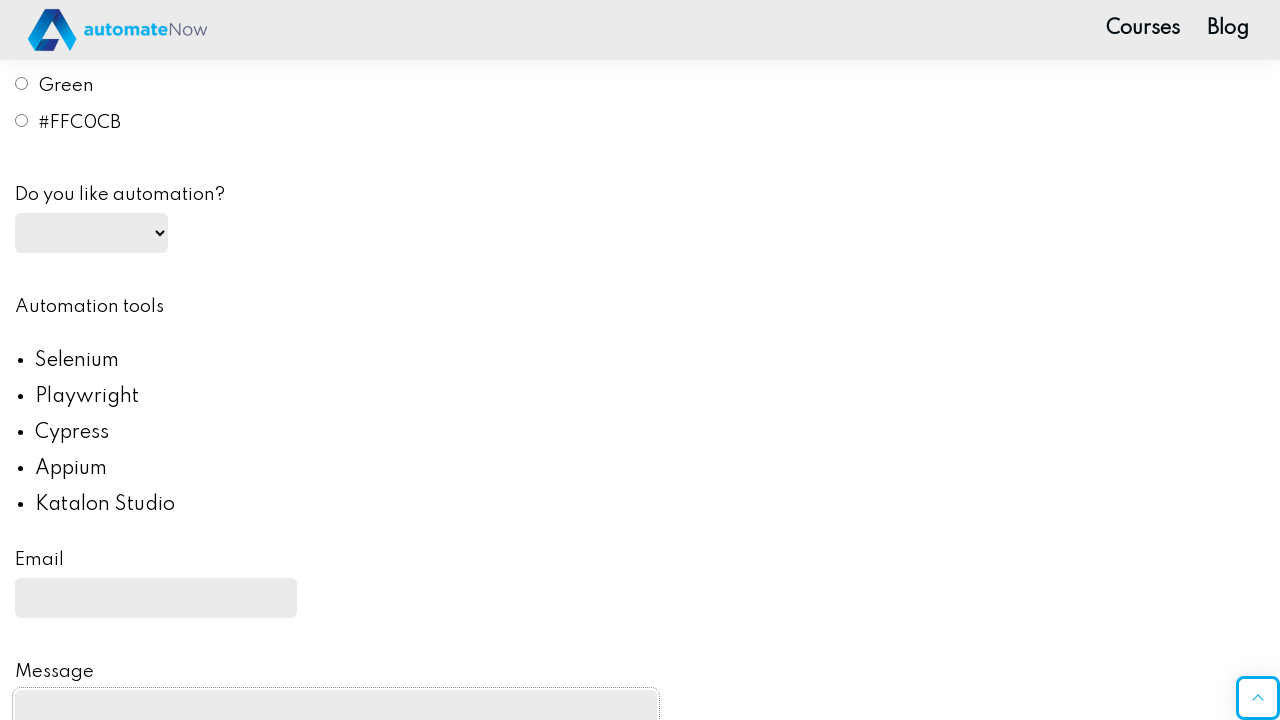